Solves a simple math problem by reading two numbers from the page, calculating their sum, and selecting the answer from a dropdown menu

Starting URL: https://suninjuly.github.io/selects1.html

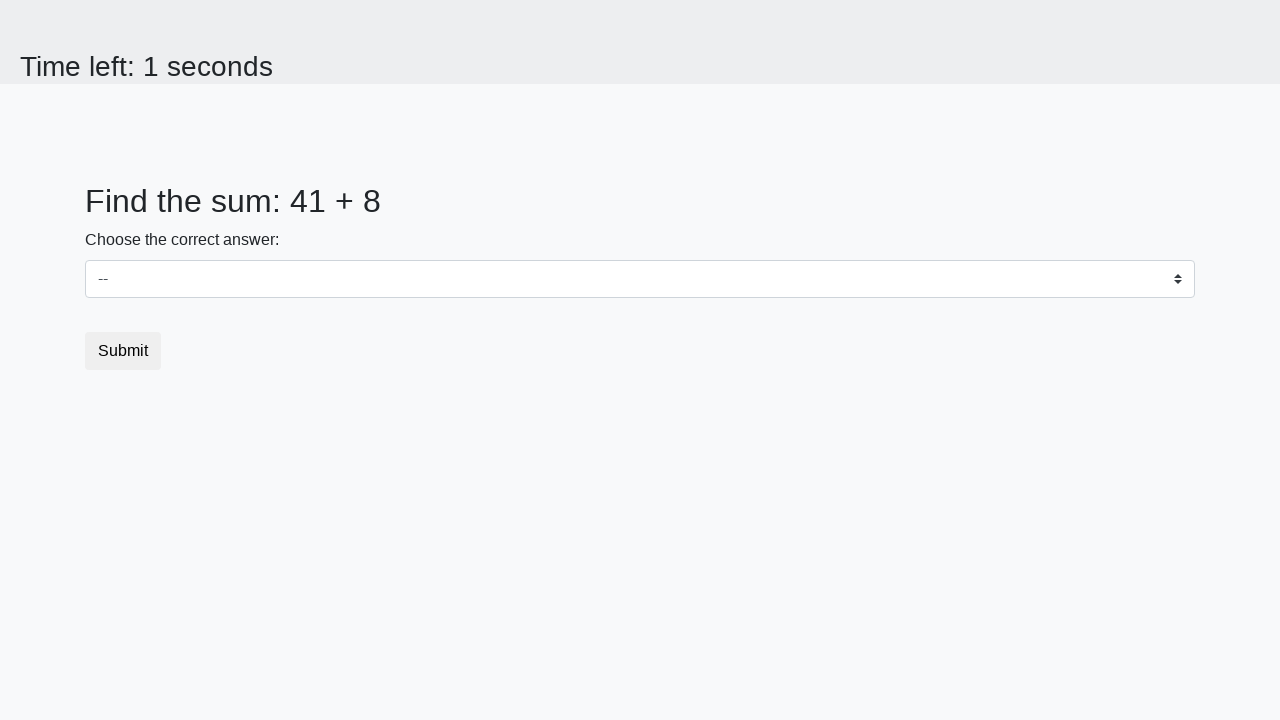

Navigated to math problem page
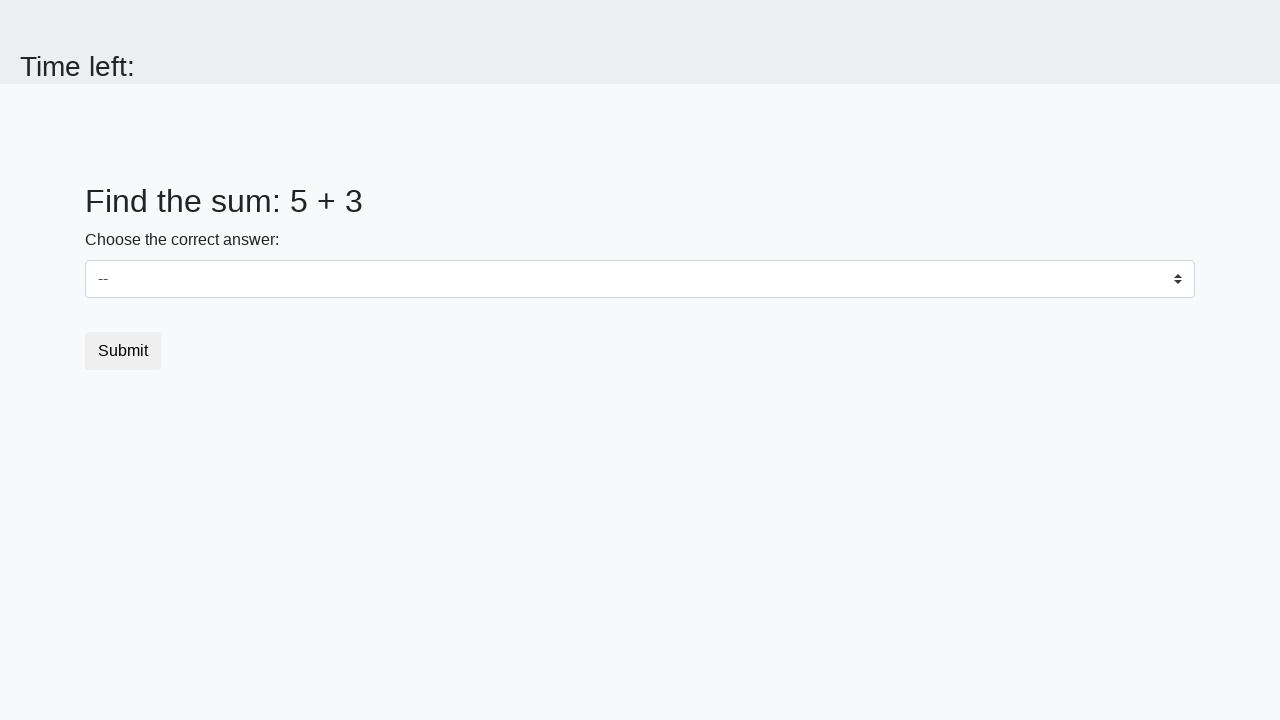

Retrieved first number: 5
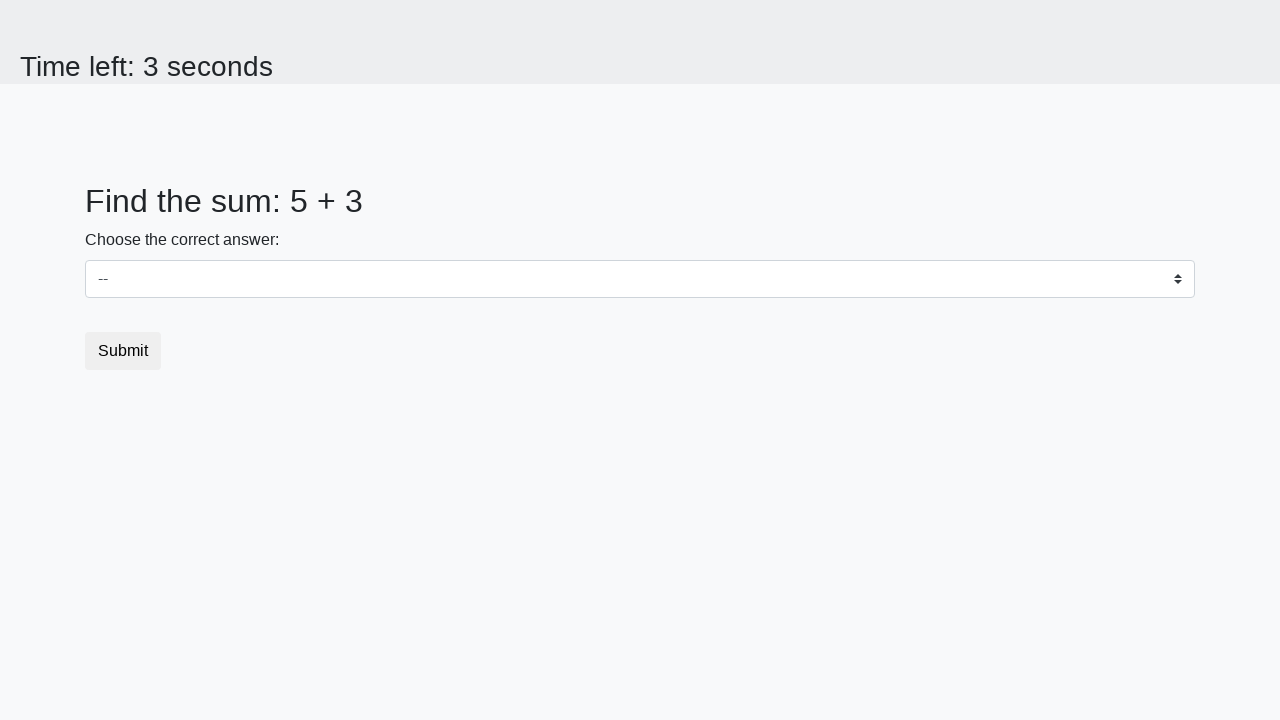

Retrieved second number: 3
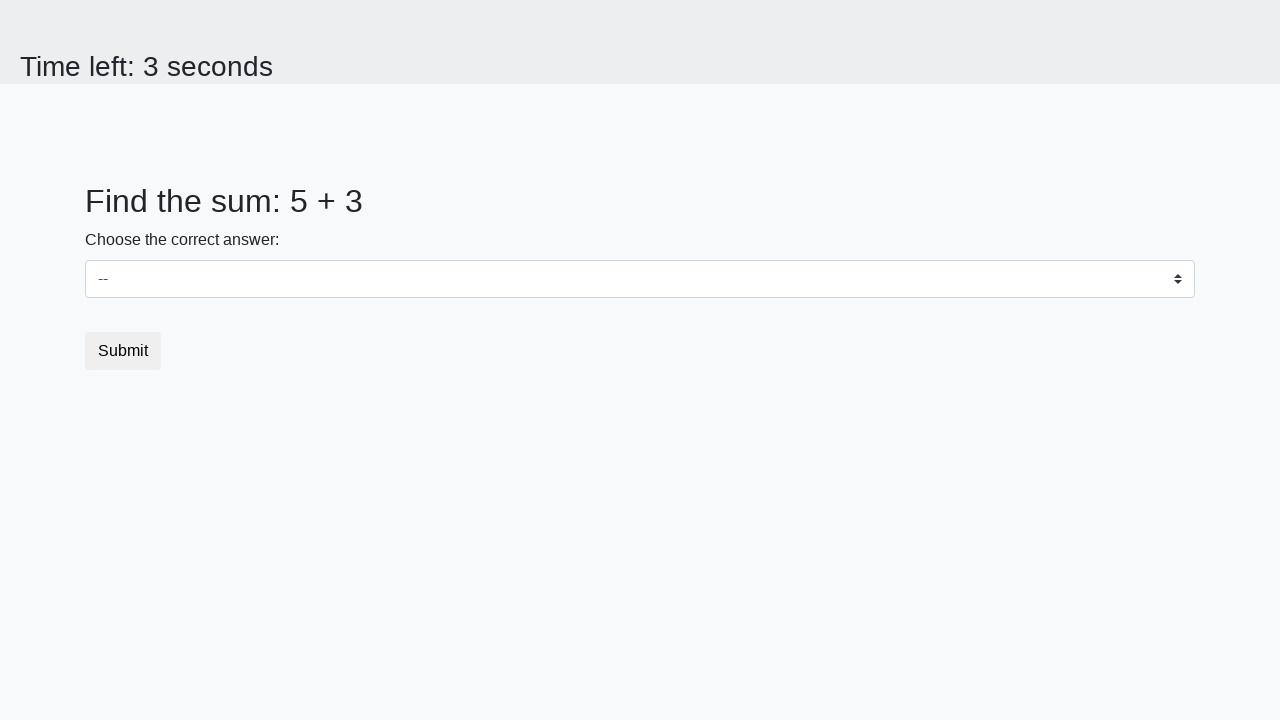

Calculated sum: 5 + 3 = 8
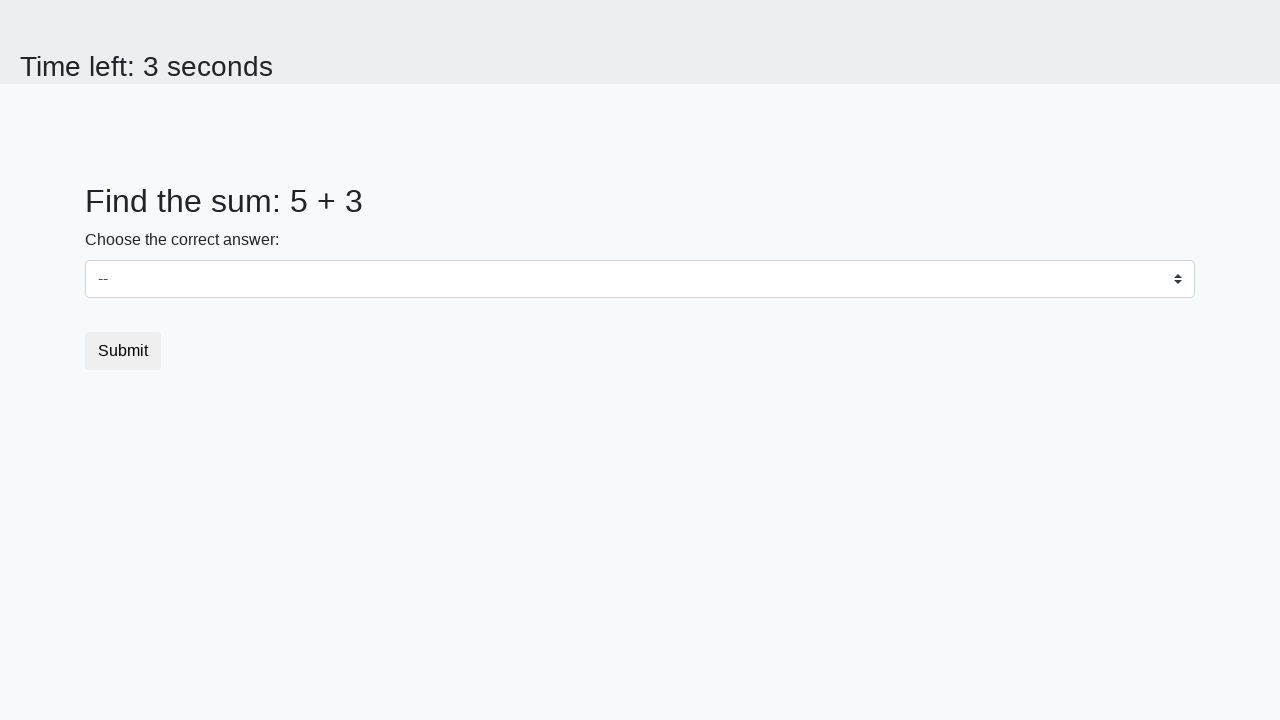

Selected answer '8' from dropdown menu on select
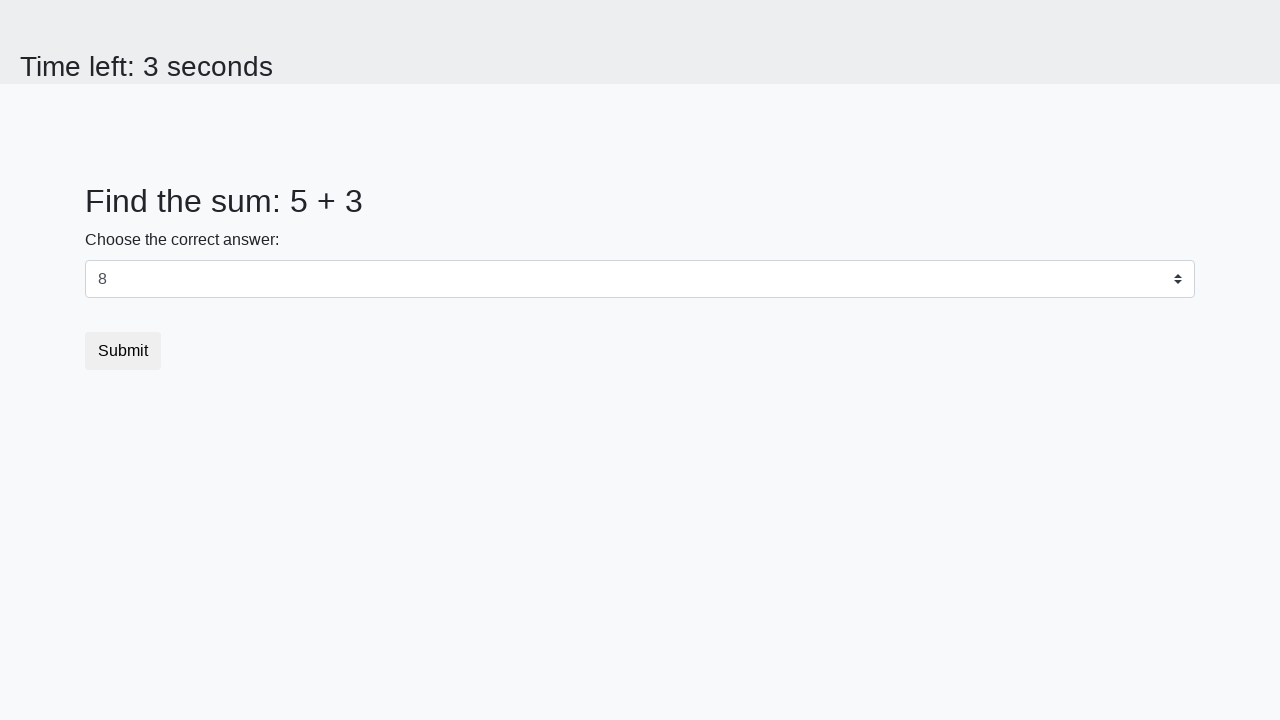

Clicked submit button to submit the form at (123, 351) on button[type='submit']
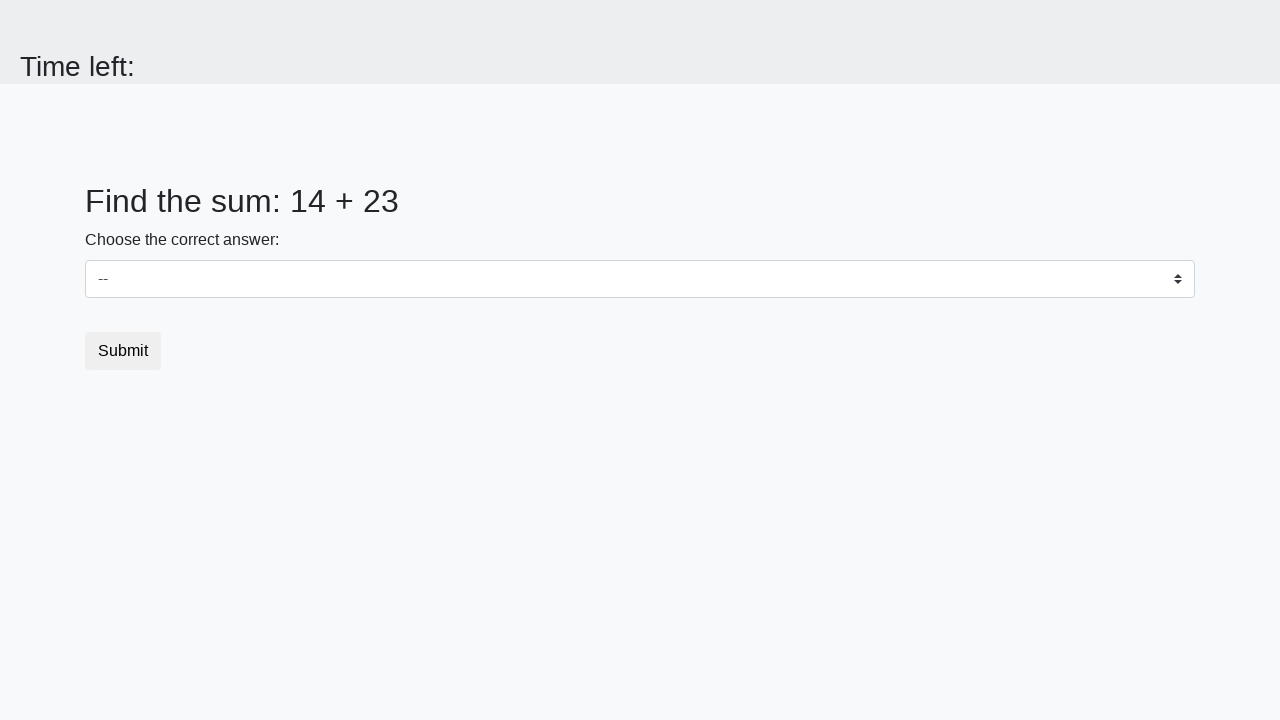

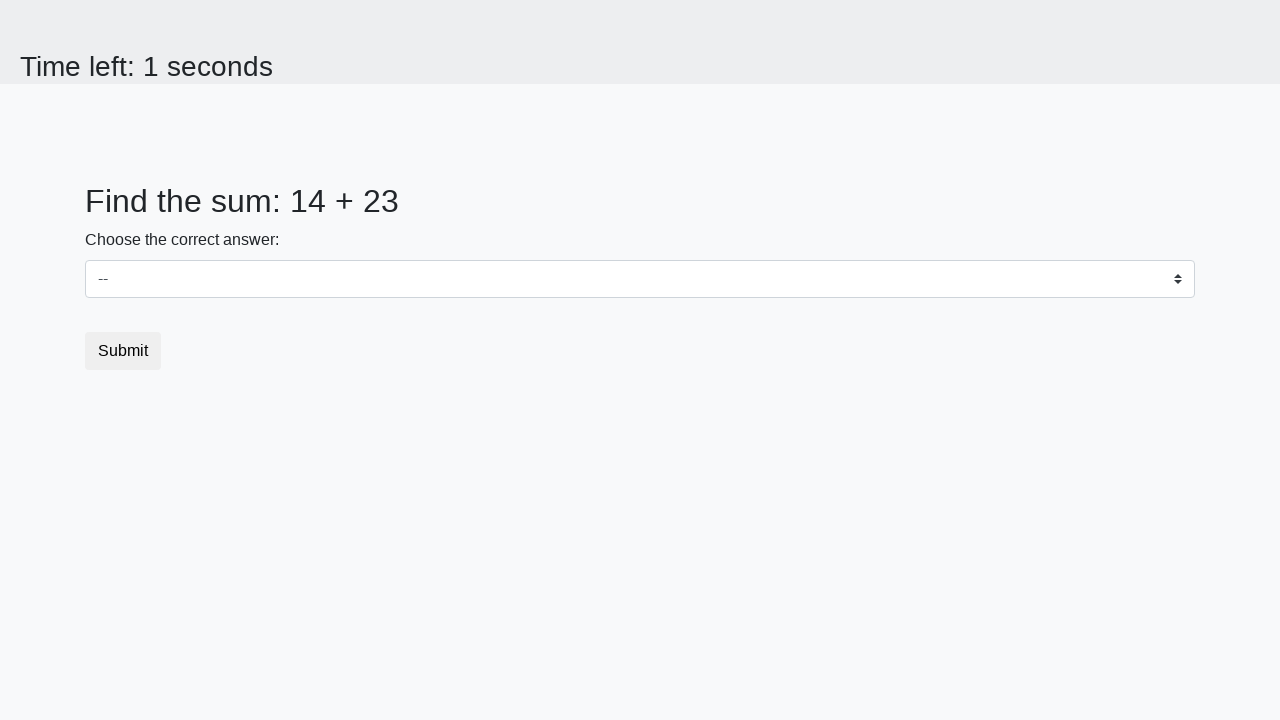